Clicks on checkbox 3 and verifies it is selected

Starting URL: https://rahulshettyacademy.com/AutomationPractice/

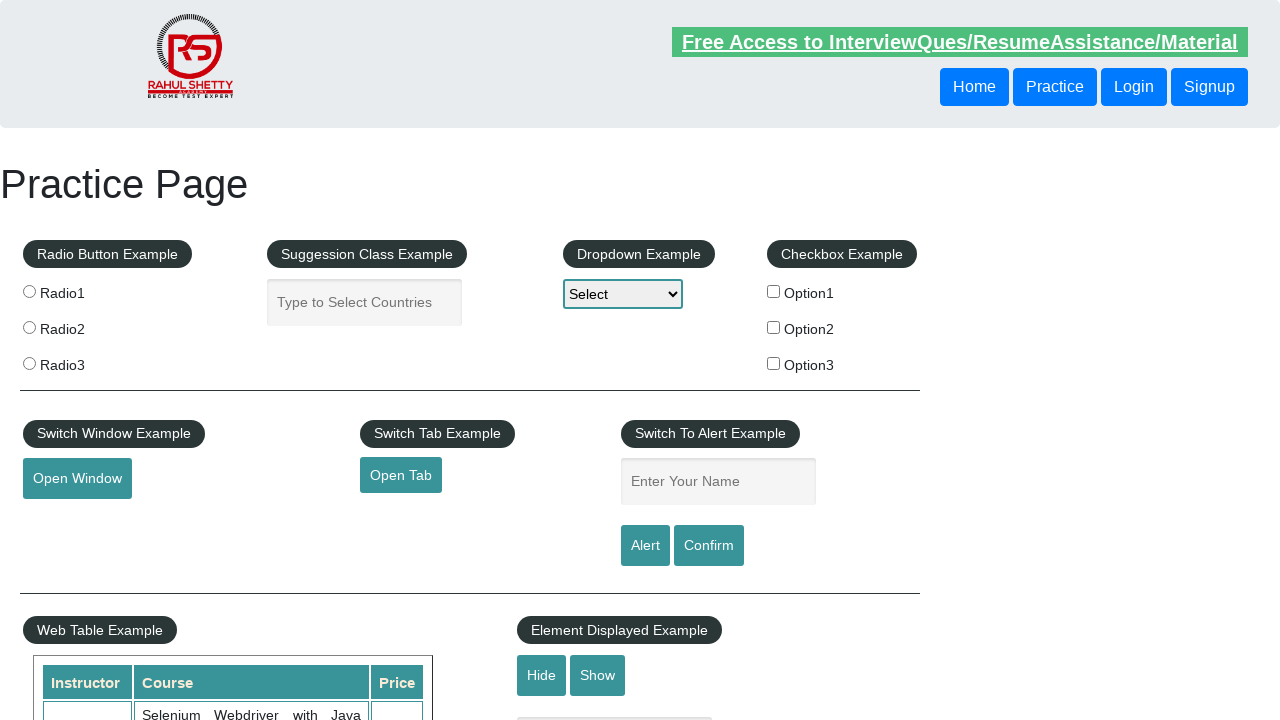

Clicked on checkbox 3 at (774, 363) on #checkBoxOption3
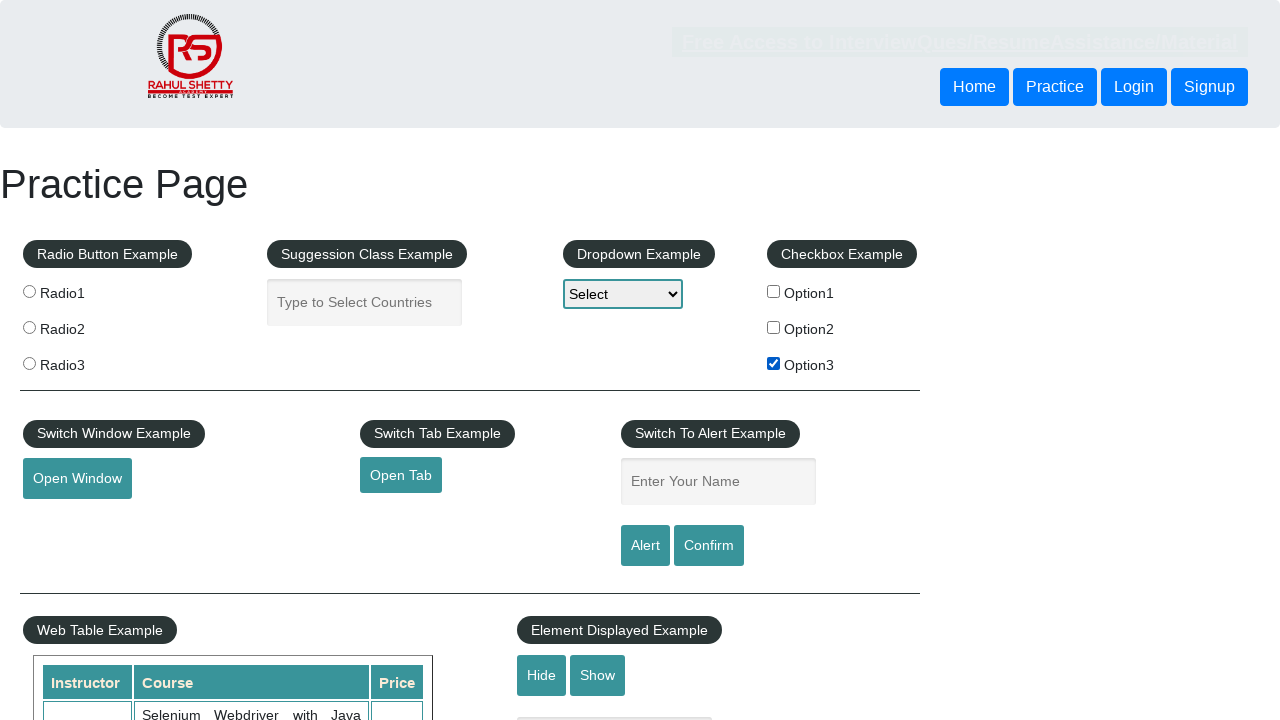

Verified checkbox 3 is selected
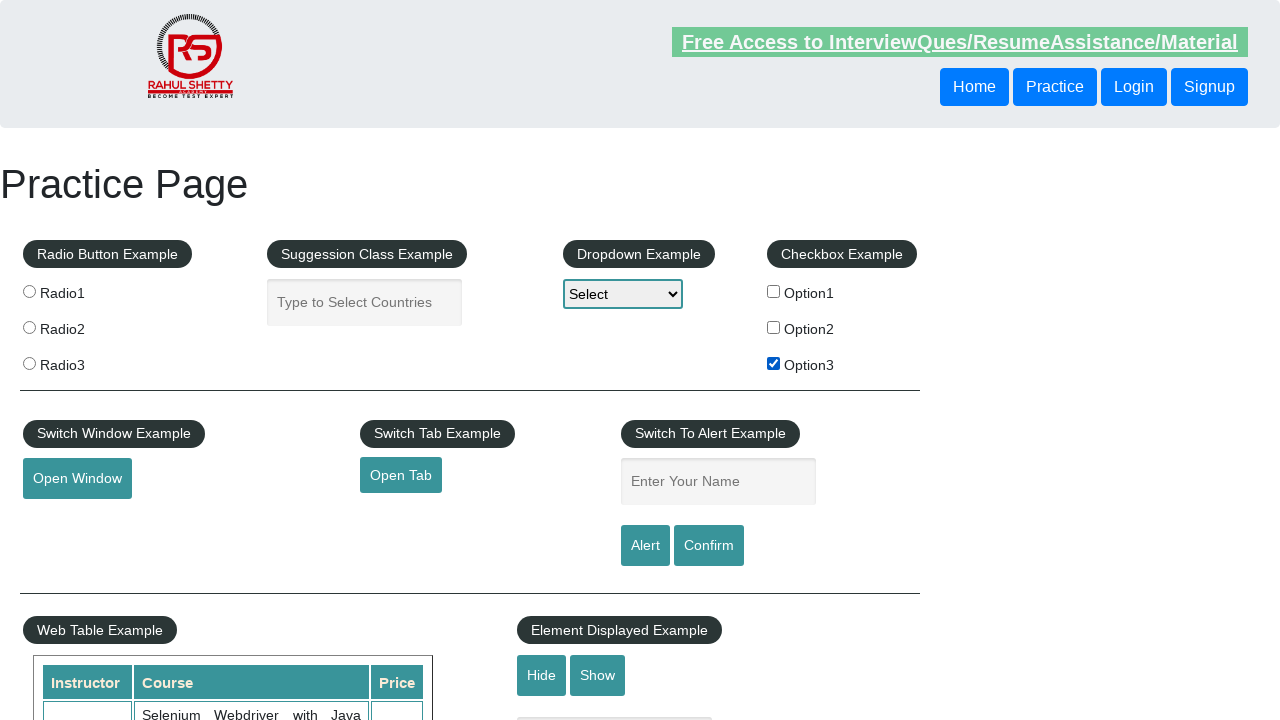

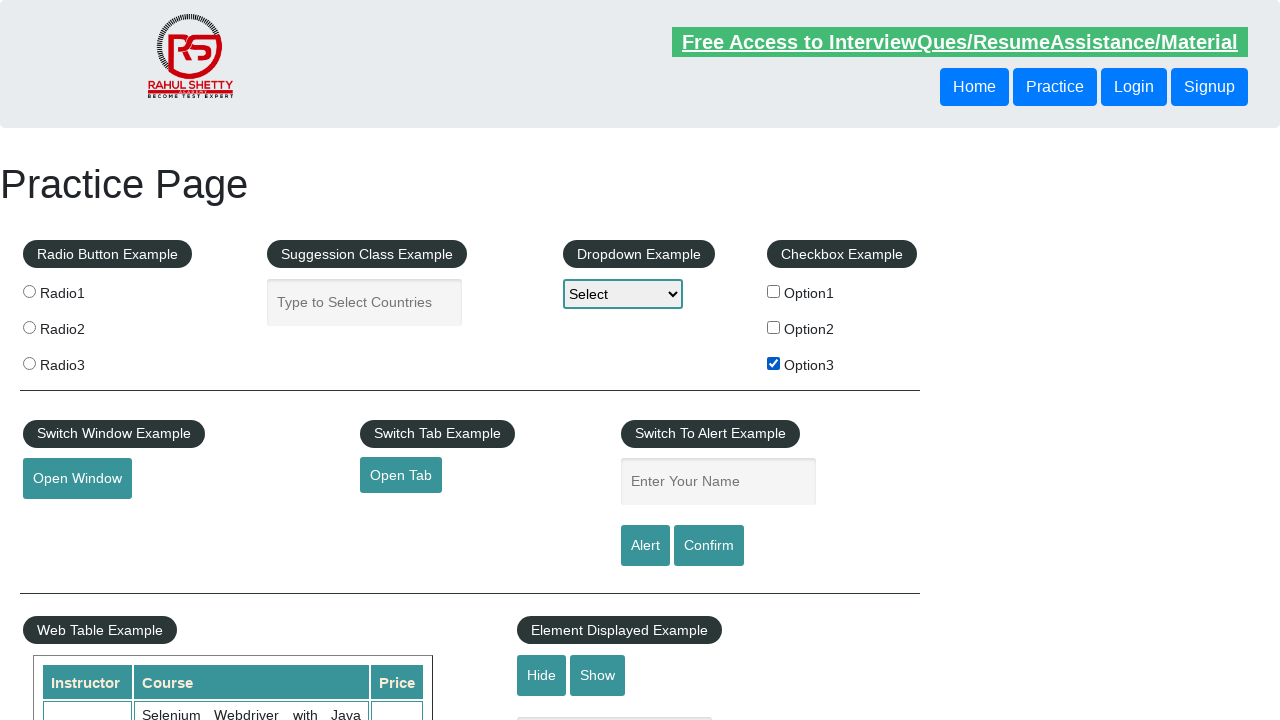